Tests opening a new browser window/tab by clicking a button, switching to the new window, and then closing it

Starting URL: https://the-internet.herokuapp.com/windows

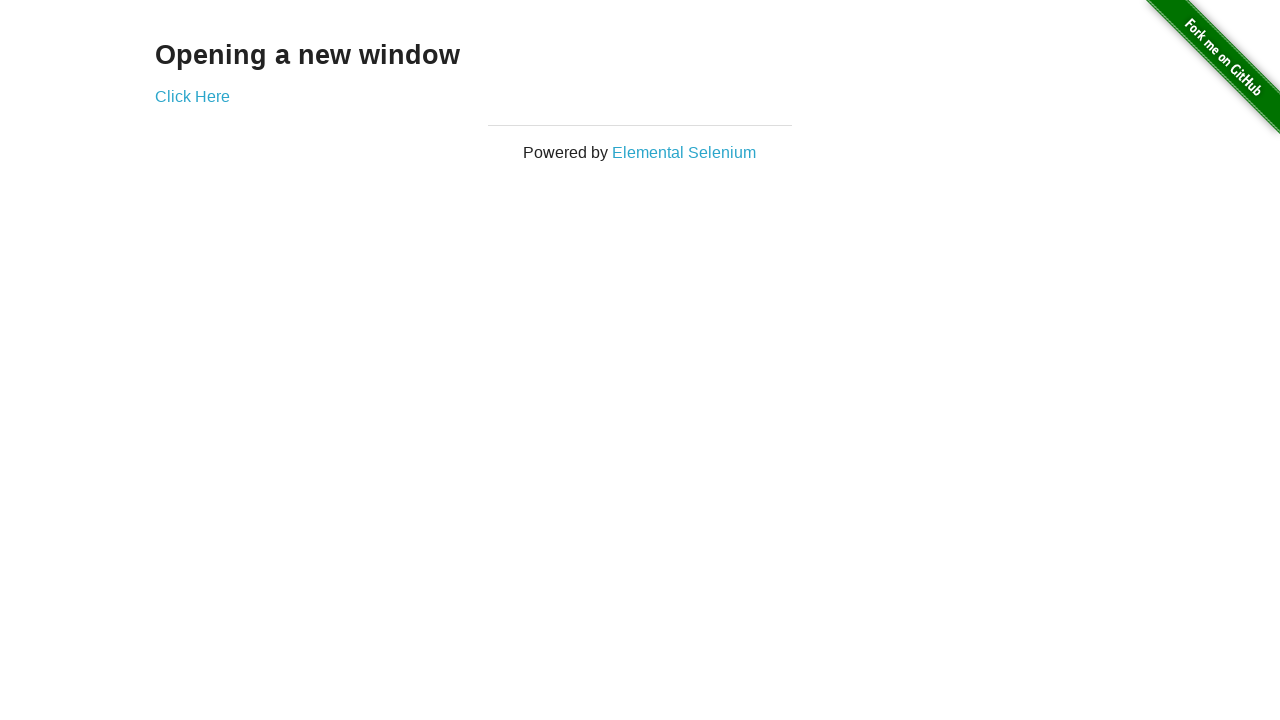

Waited for 'Click Here' button to be present
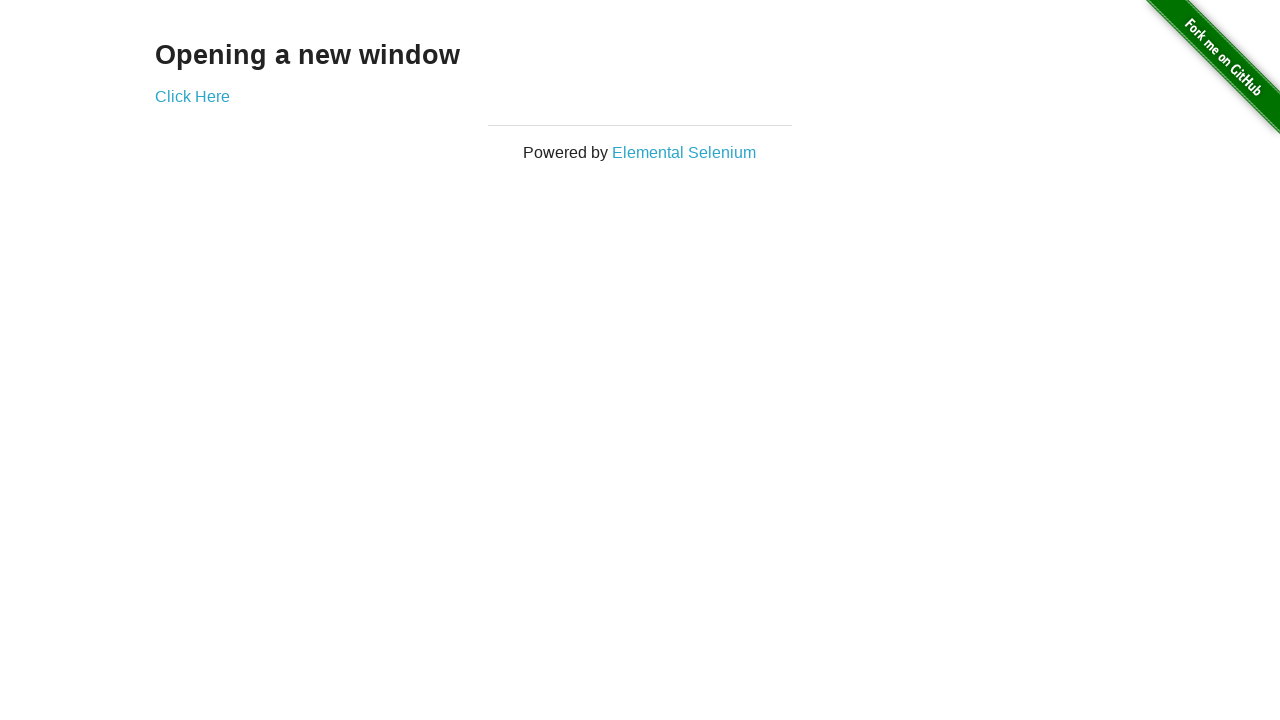

Clicked 'Click Here' button at (192, 96) on xpath=//a[contains(text(), 'Click Here')]
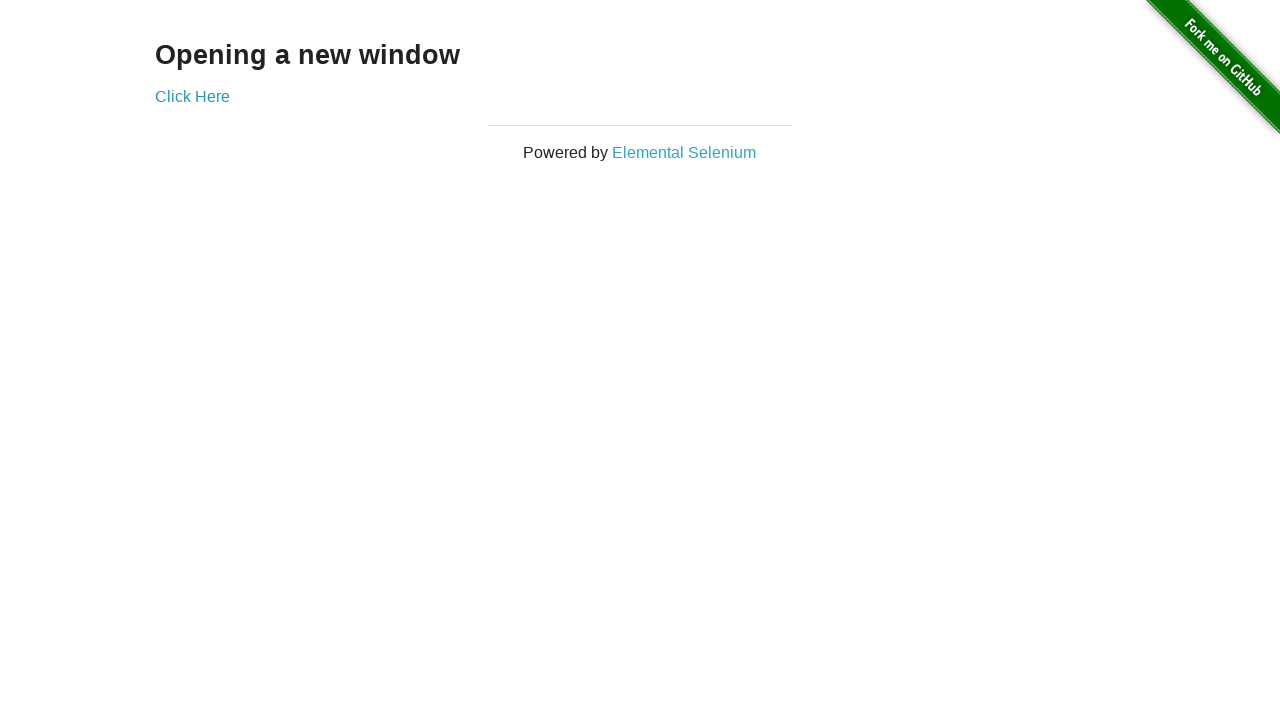

Clicked 'Click Here' button again and new window/tab opened at (192, 96) on xpath=//a[contains(text(), 'Click Here')]
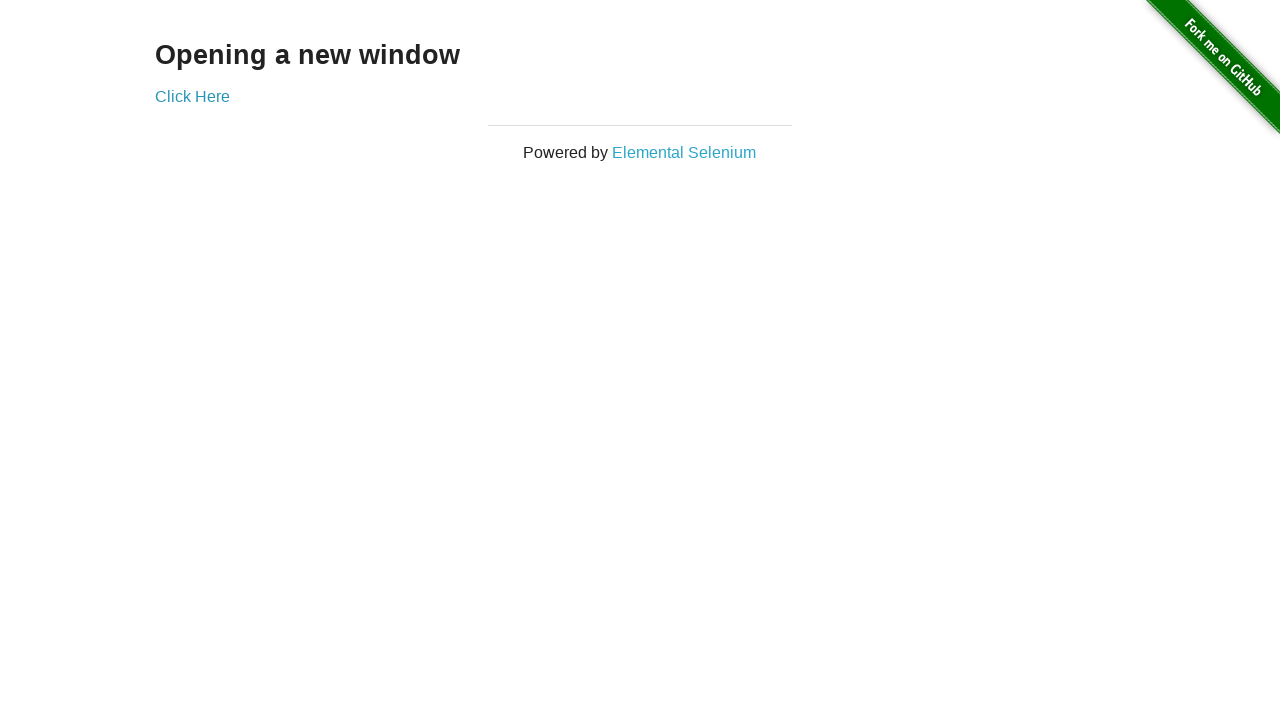

New window/tab loaded completely
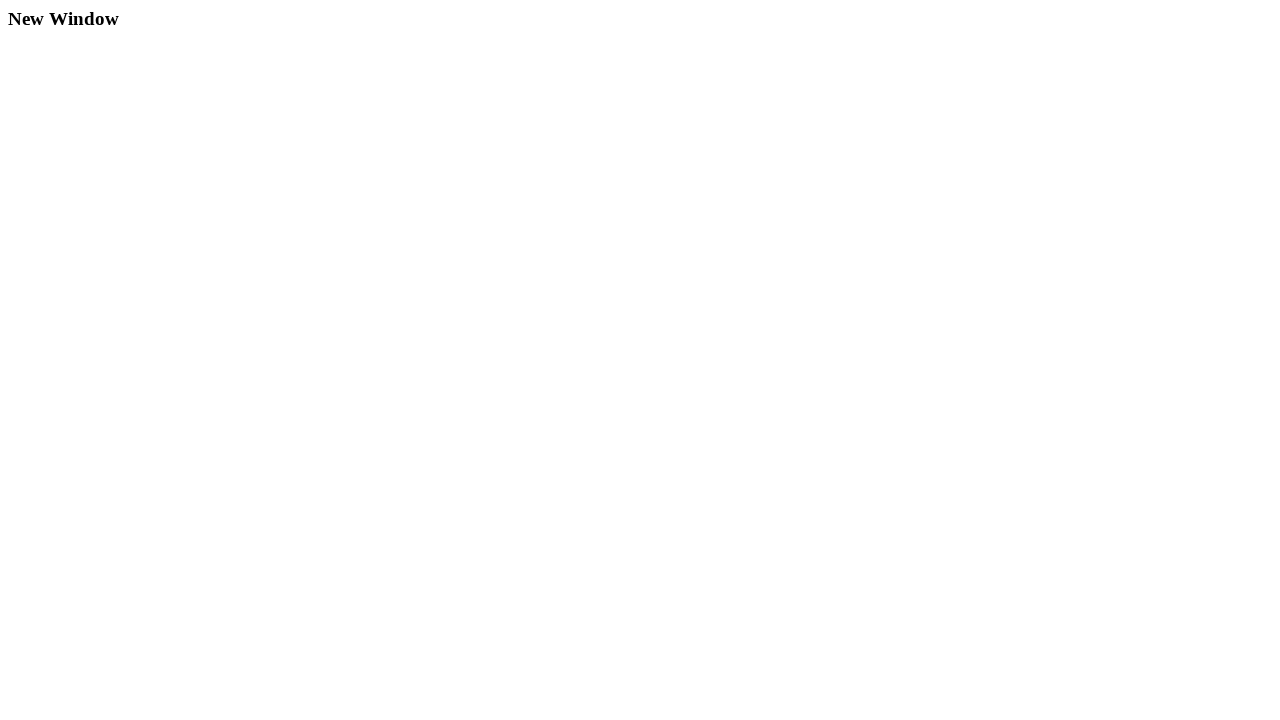

Closed the new window/tab
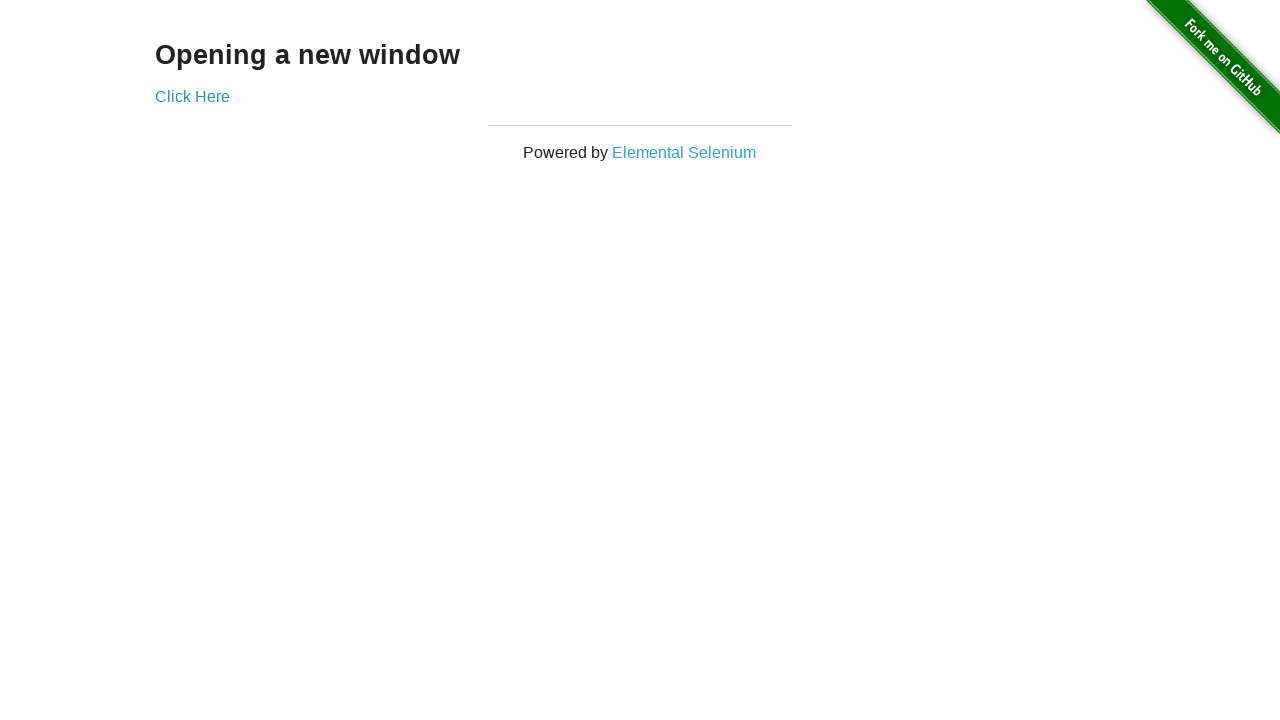

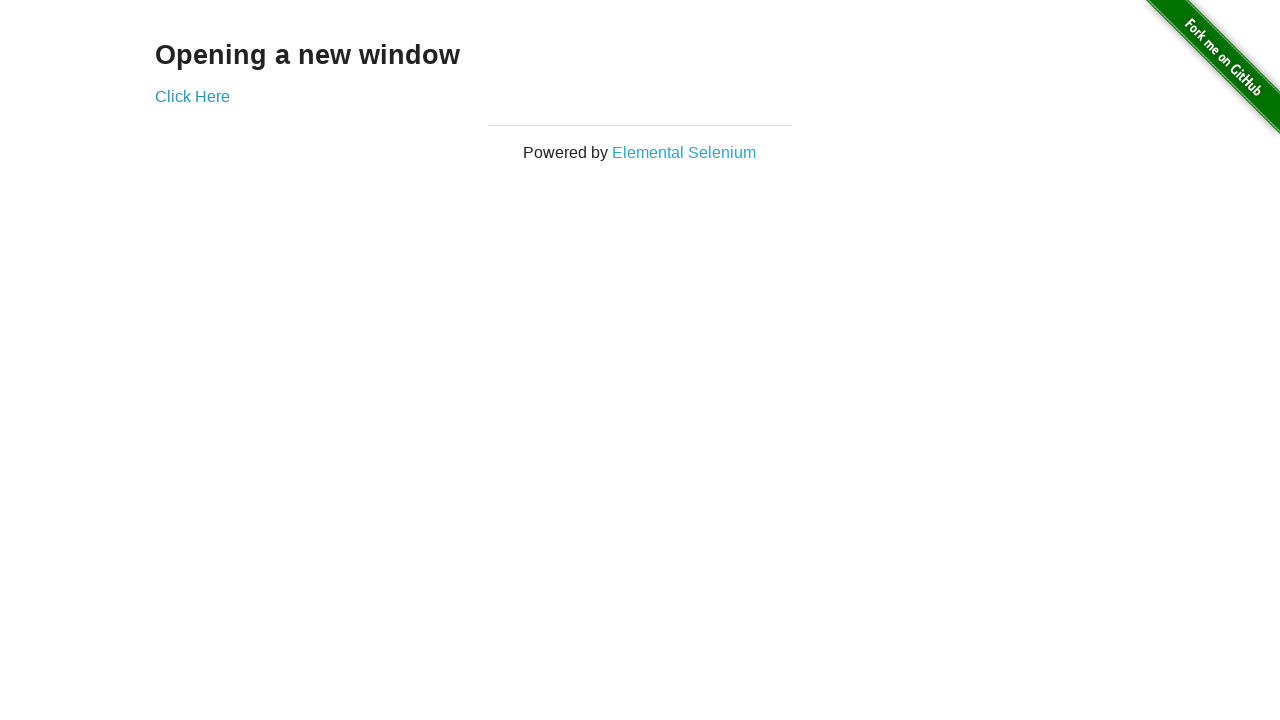